Tests unchecking a completed todo item to mark it as incomplete

Starting URL: https://demo.playwright.dev/todomvc

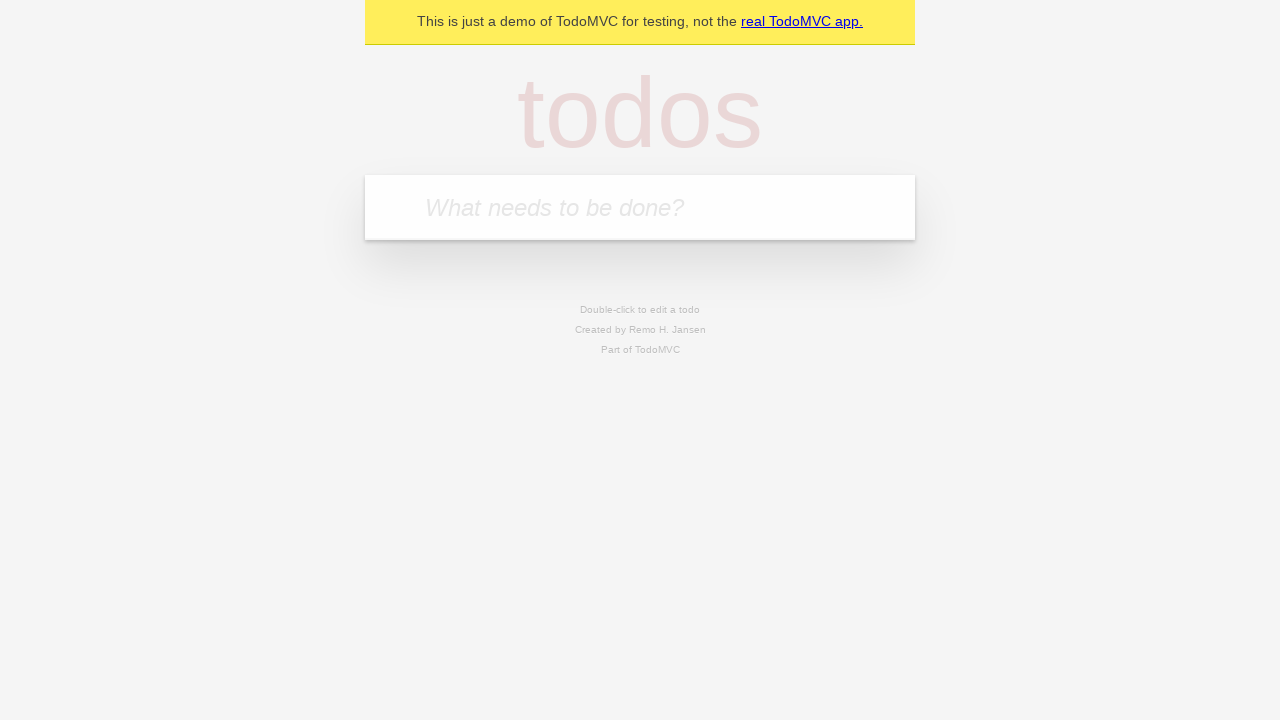

Filled todo input with 'buy some cheese' on [placeholder='What needs to be done?']
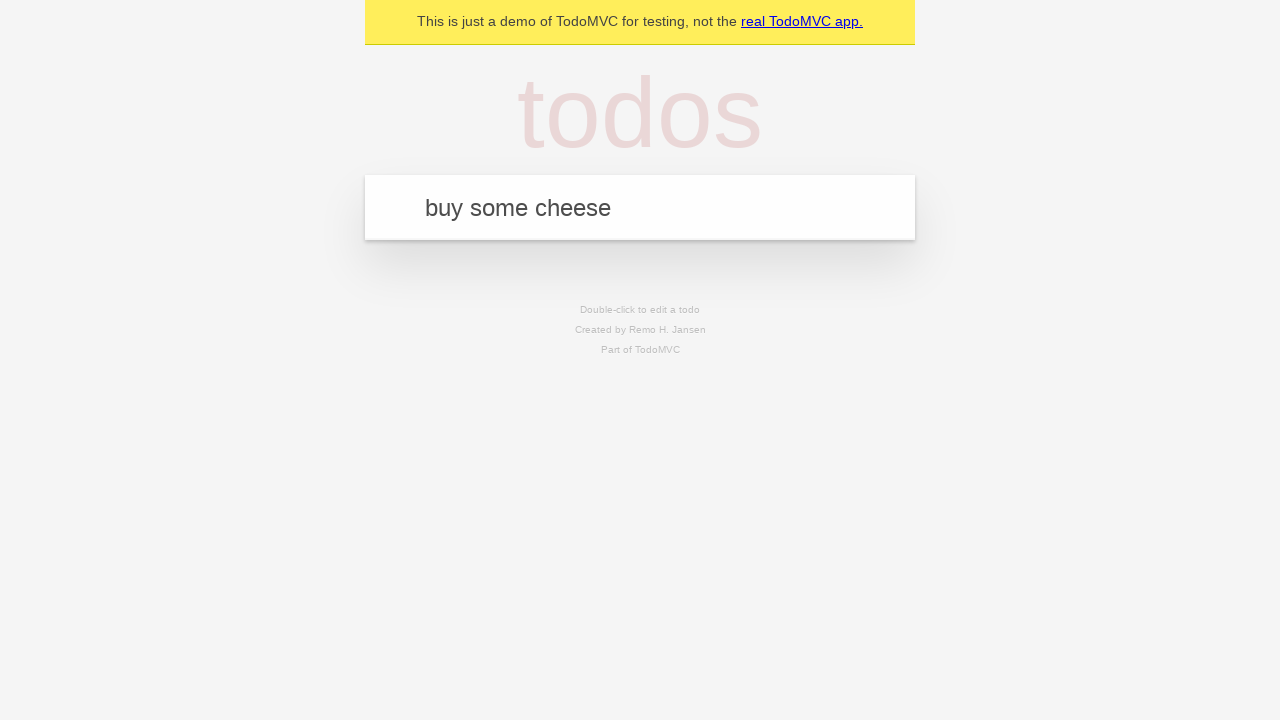

Pressed Enter to add first todo item on [placeholder='What needs to be done?']
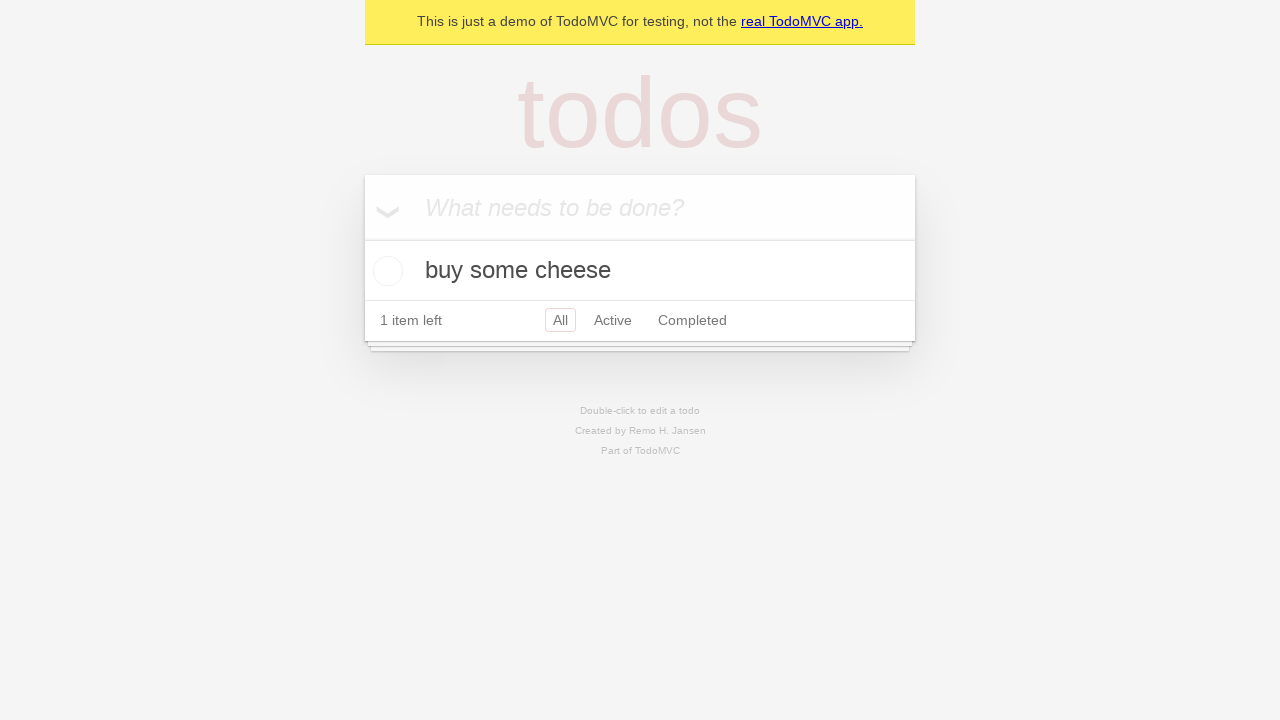

Filled todo input with 'feed the cat' on [placeholder='What needs to be done?']
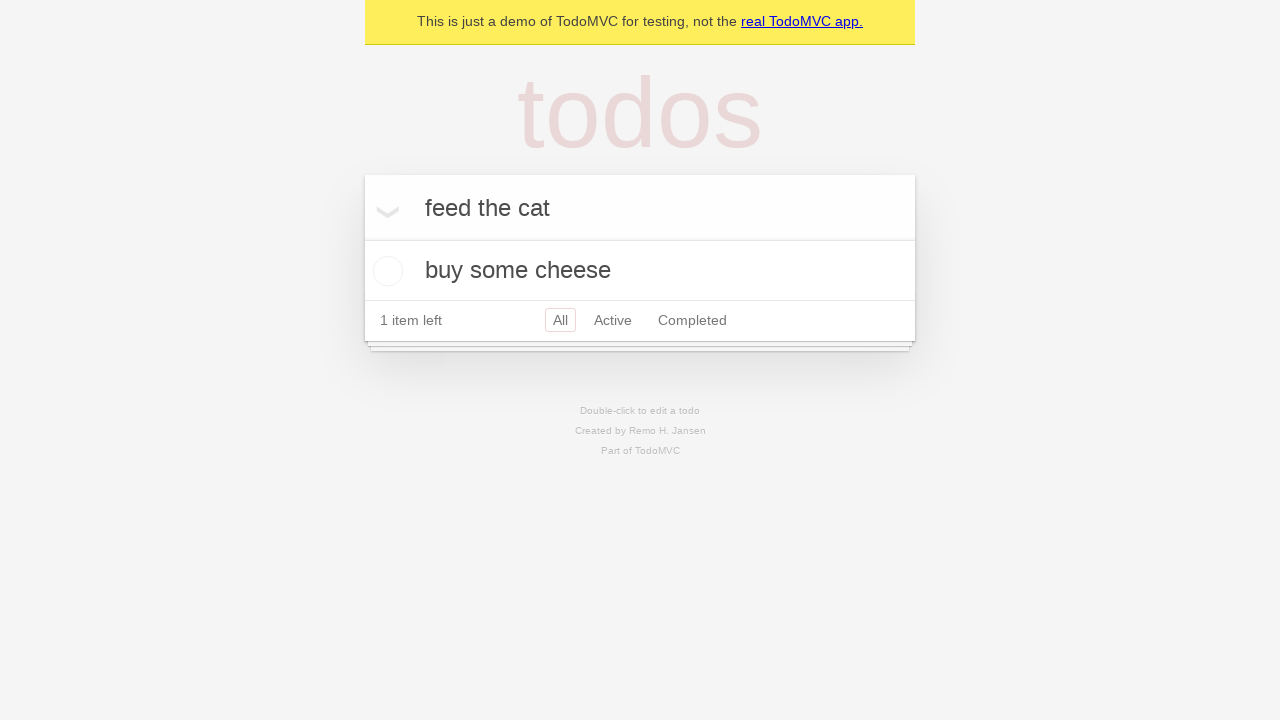

Pressed Enter to add second todo item on [placeholder='What needs to be done?']
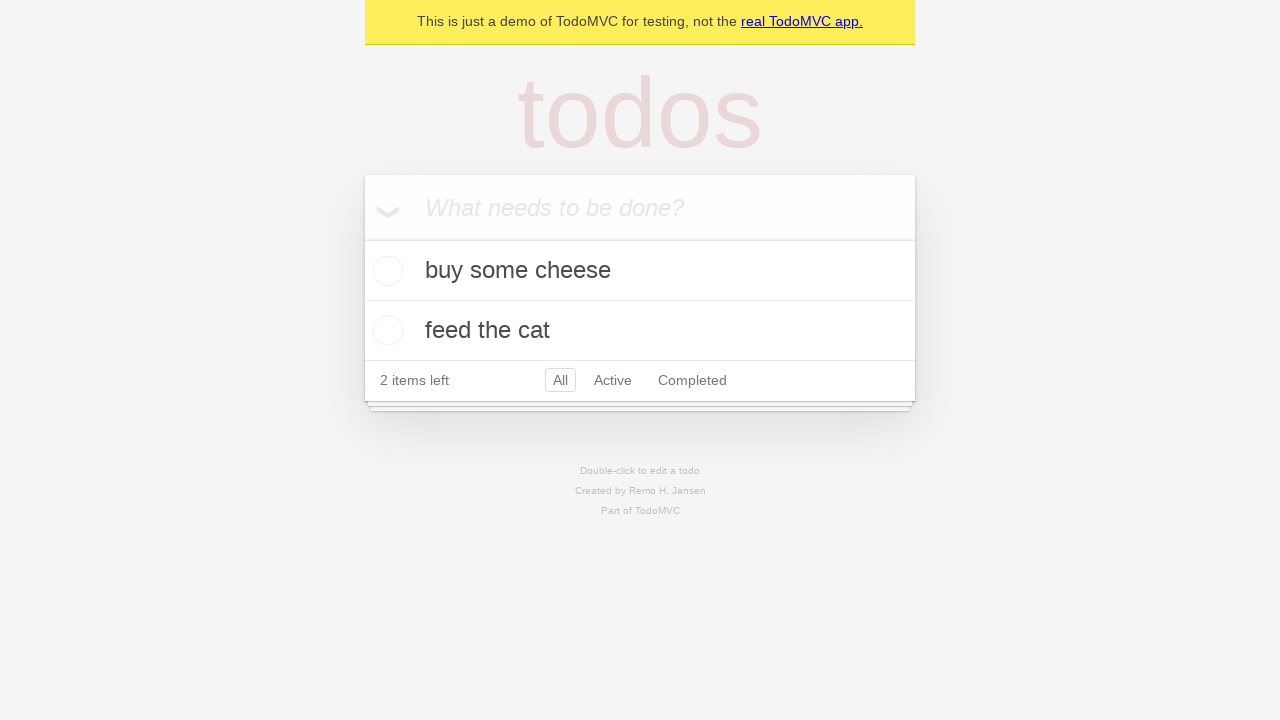

Checked first todo item checkbox to mark as complete at (385, 271) on [data-testid='todo-item']:nth-child(1) input[type='checkbox']
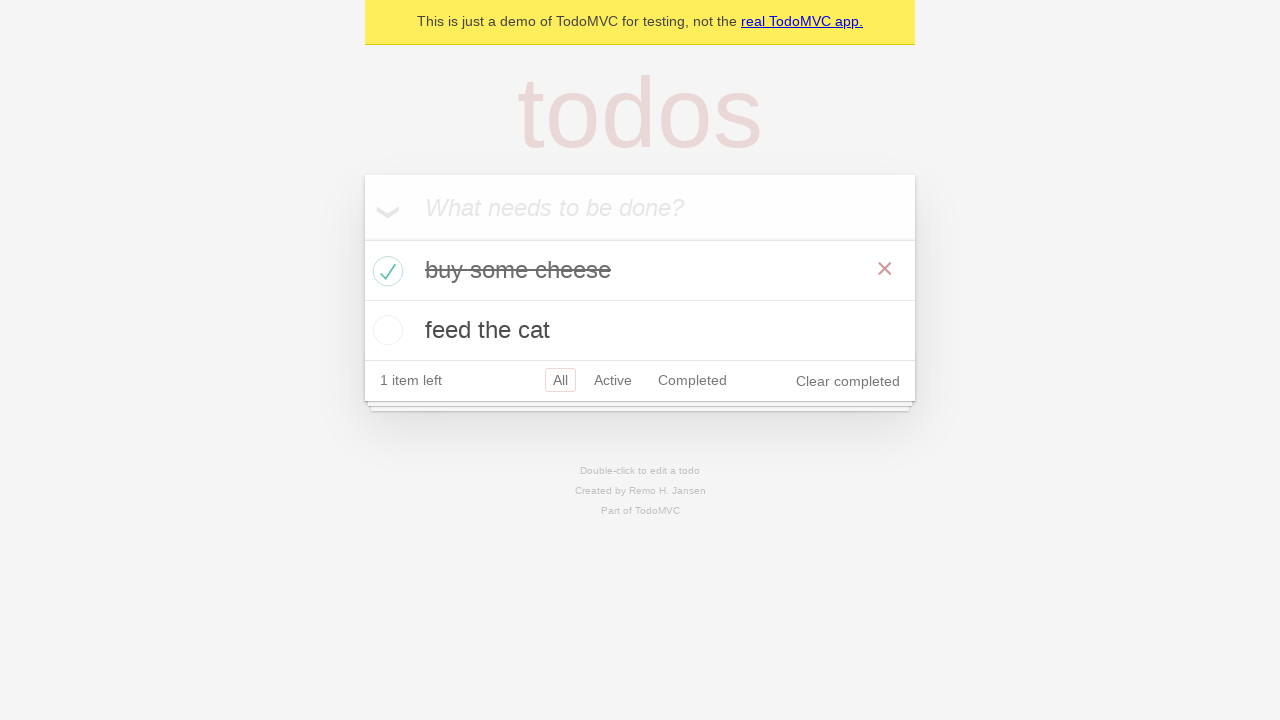

Waited for localStorage to confirm one item is marked complete
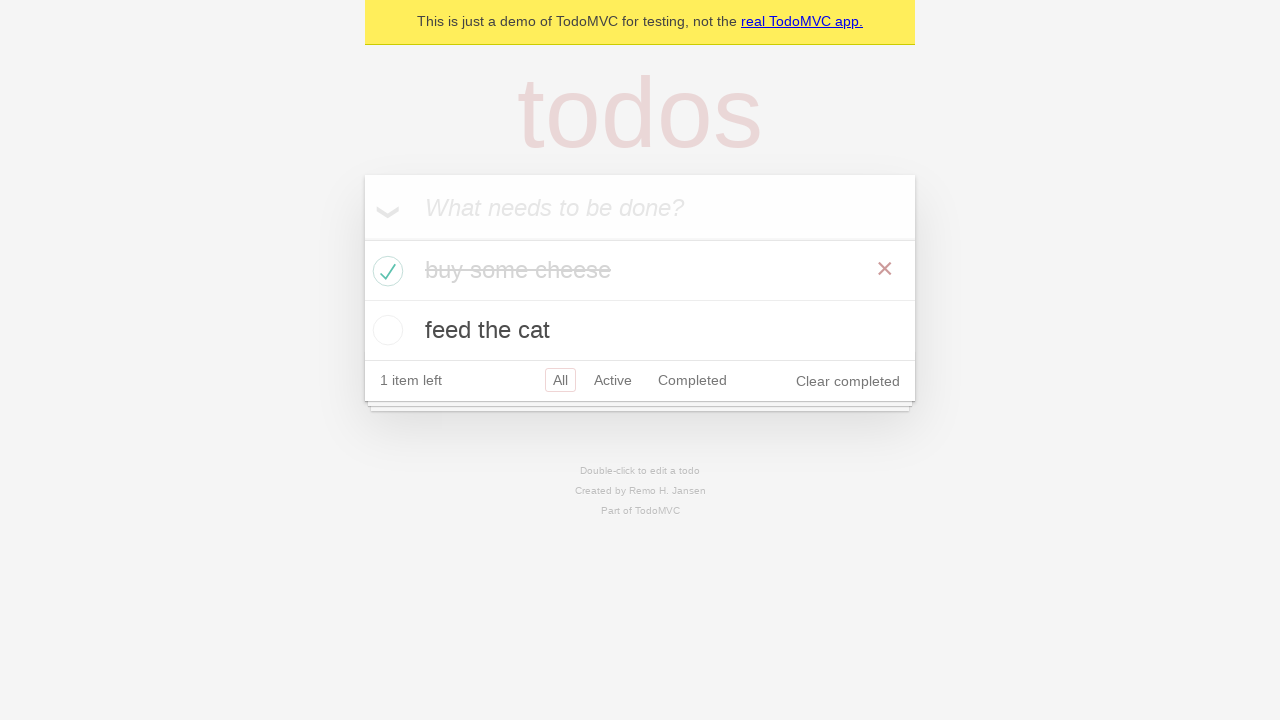

Unchecked first todo item checkbox to mark as incomplete at (385, 271) on [data-testid='todo-item']:nth-child(1) input[type='checkbox']
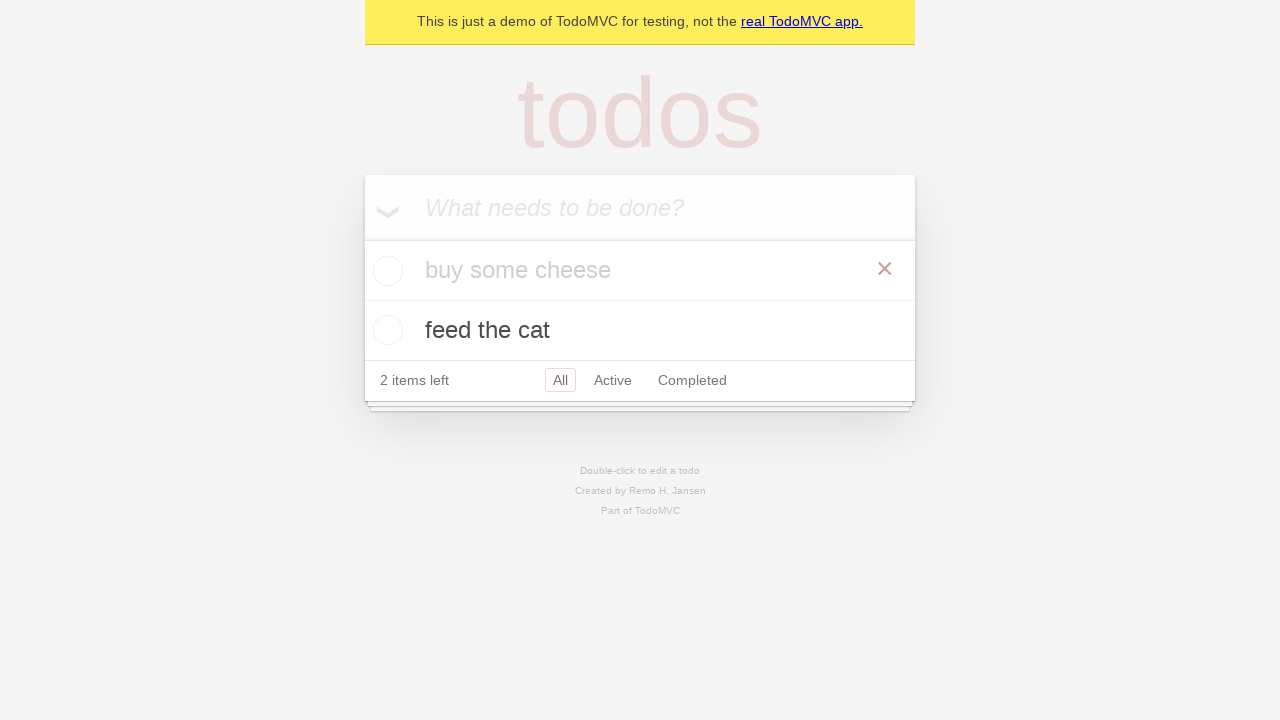

Waited for localStorage to confirm no items are marked complete
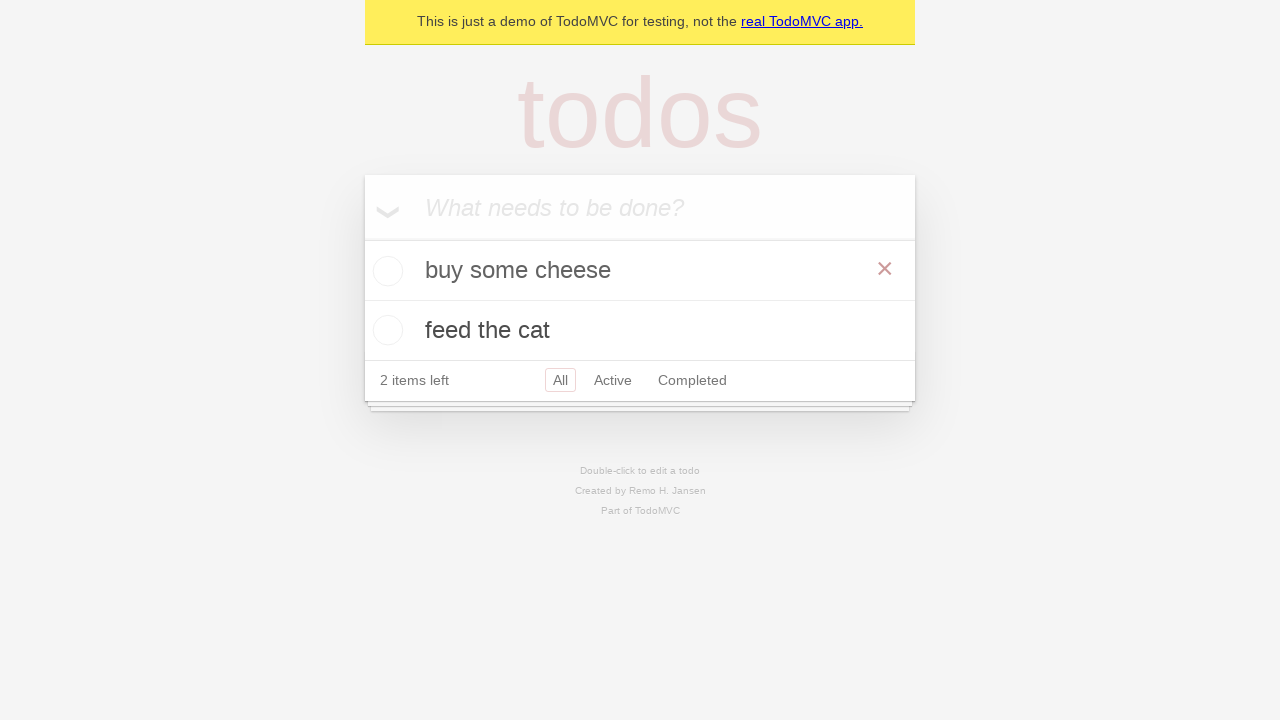

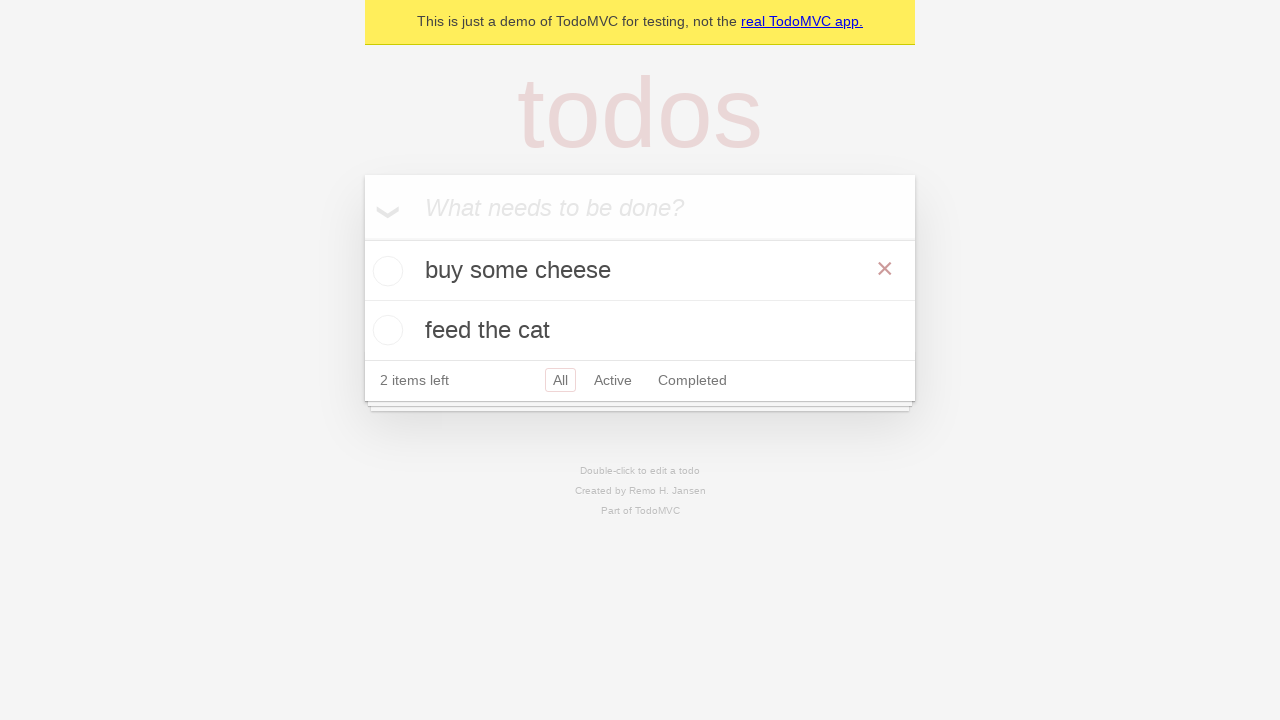